Navigates to the Know India government website's states page and scrolls to a specific list item element containing state information.

Starting URL: https://knowindia.india.gov.in/states-uts/

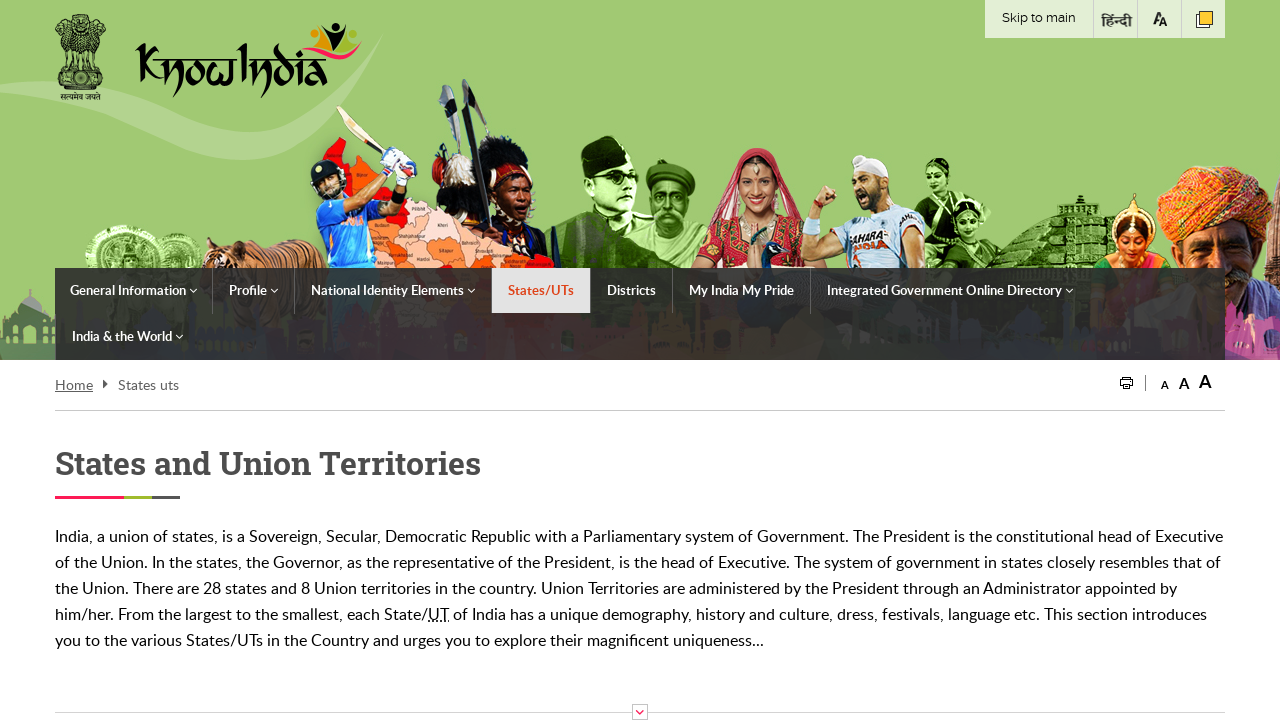

Page loaded with domcontentloaded state
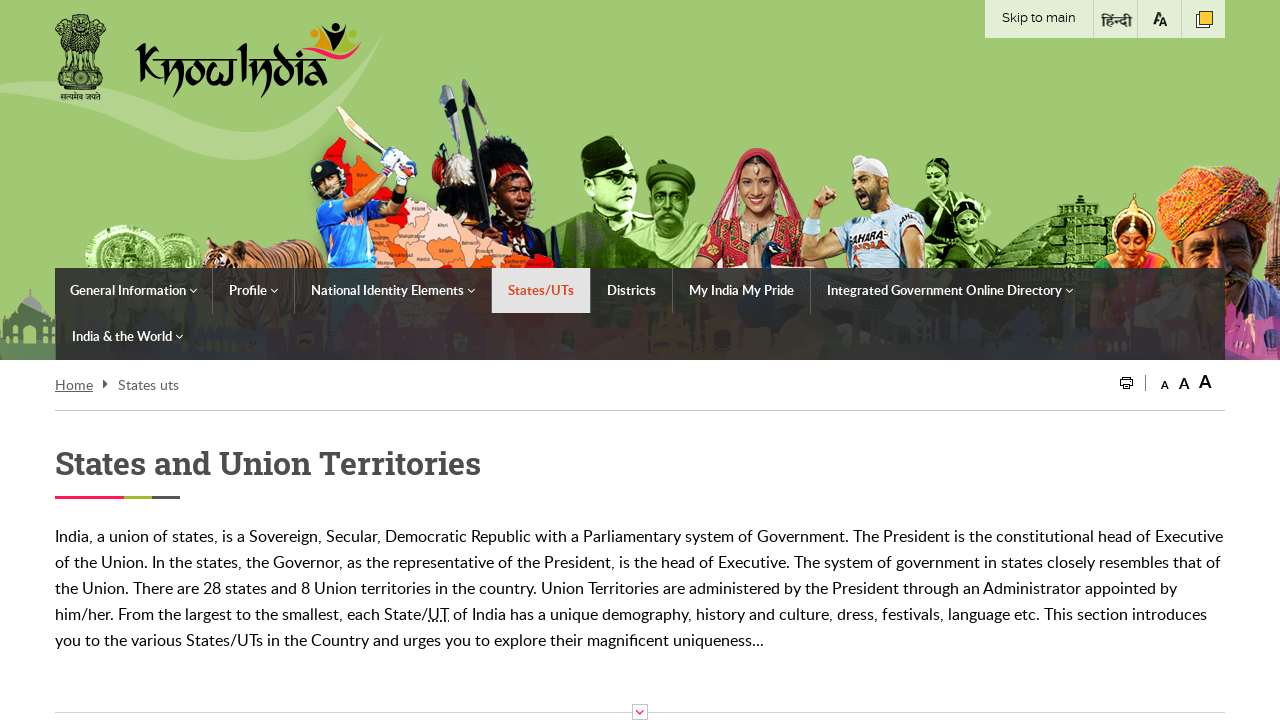

Located first state list item element
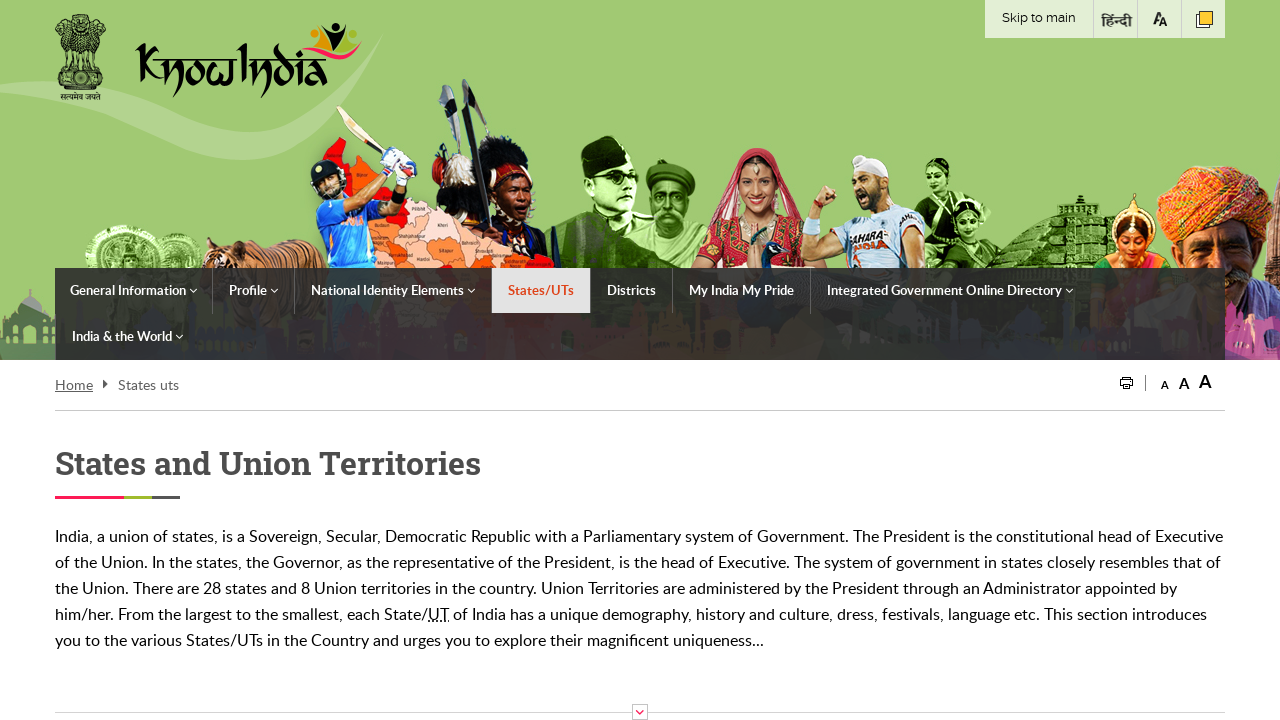

Scrolled to first state list item element
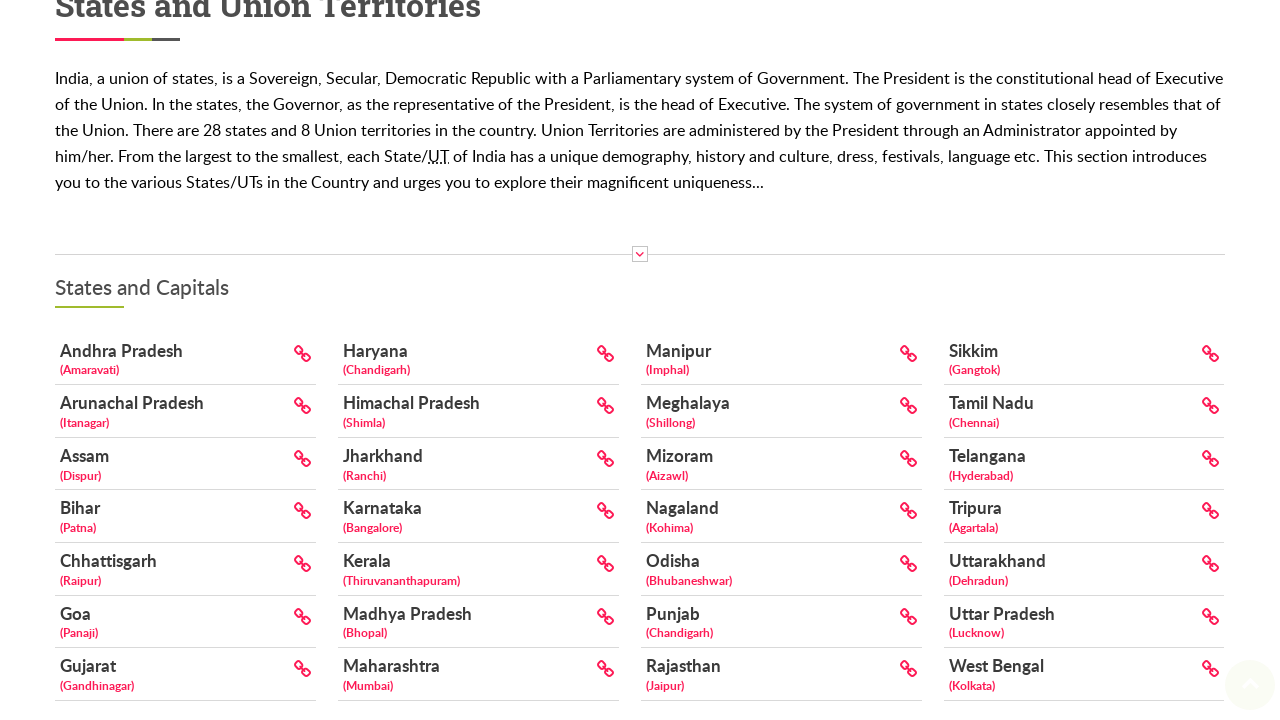

Waited 1 second to observe scroll action
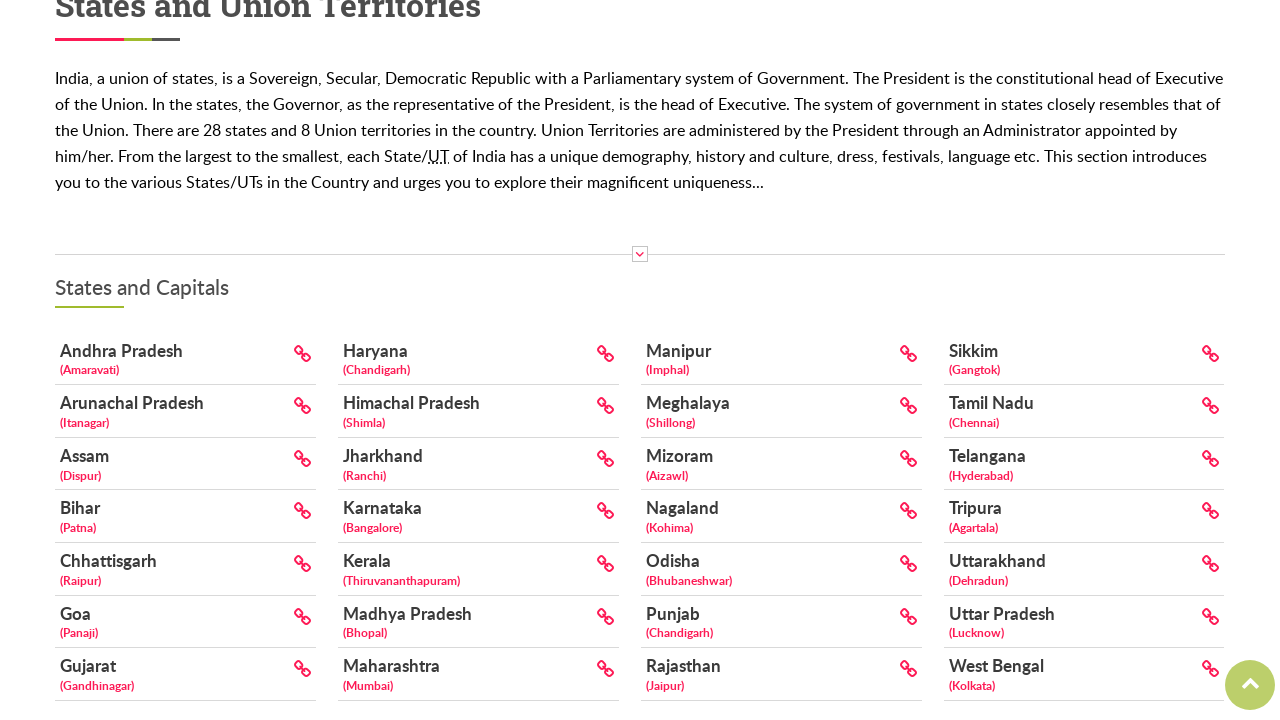

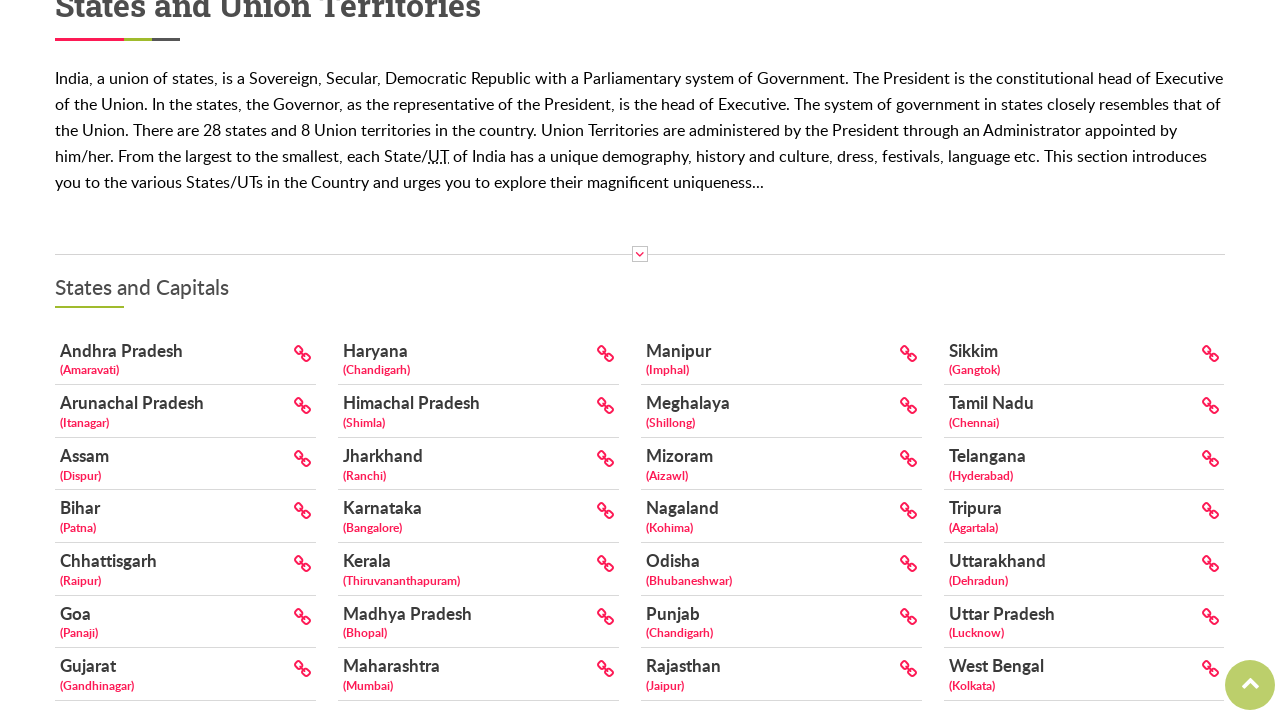